Tests an e-commerce site by searching for products, adding a specific item to cart, and proceeding through checkout

Starting URL: https://rahulshettyacademy.com/seleniumPractise/#/

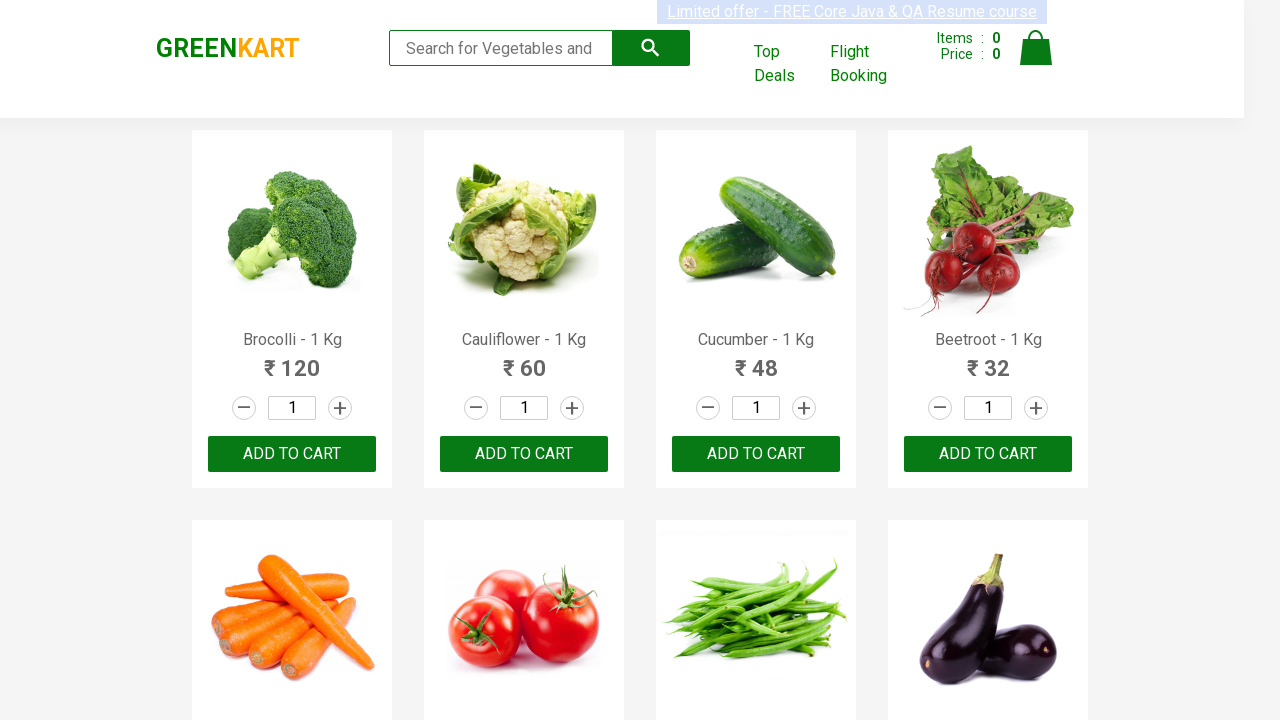

Filled search field with 'ca' to find products on .search-keyword
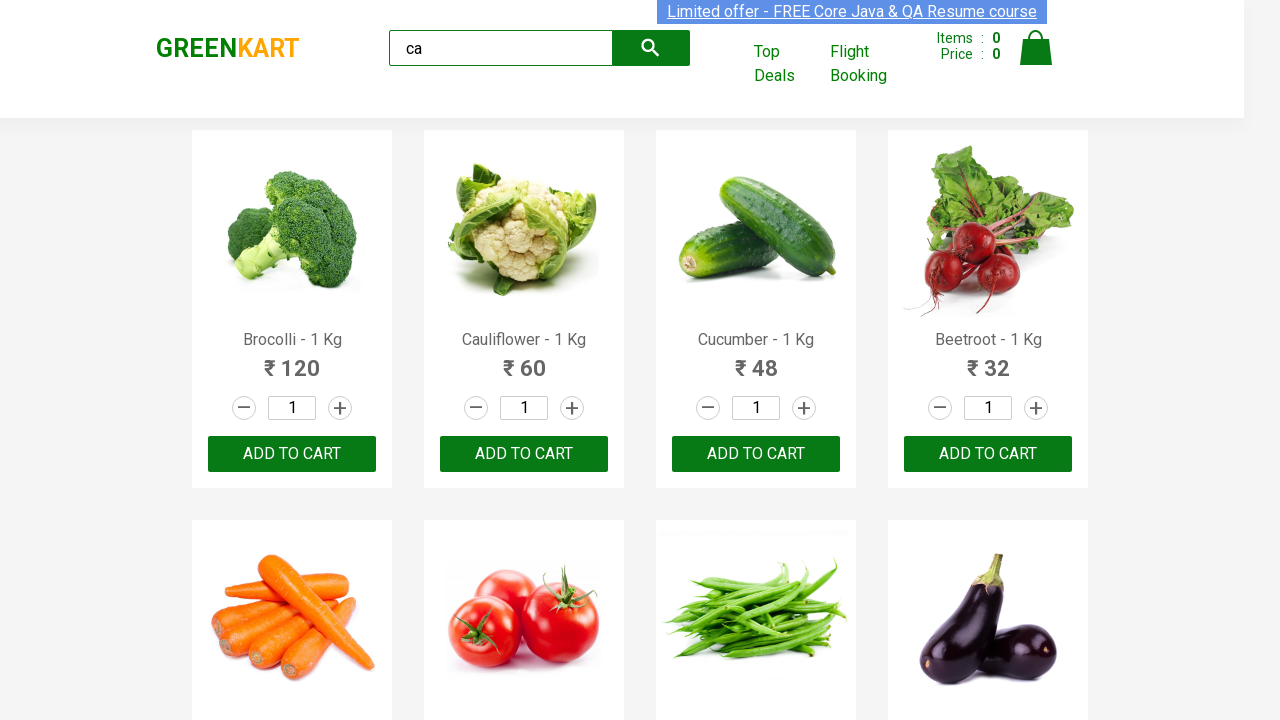

Waited for products to filter
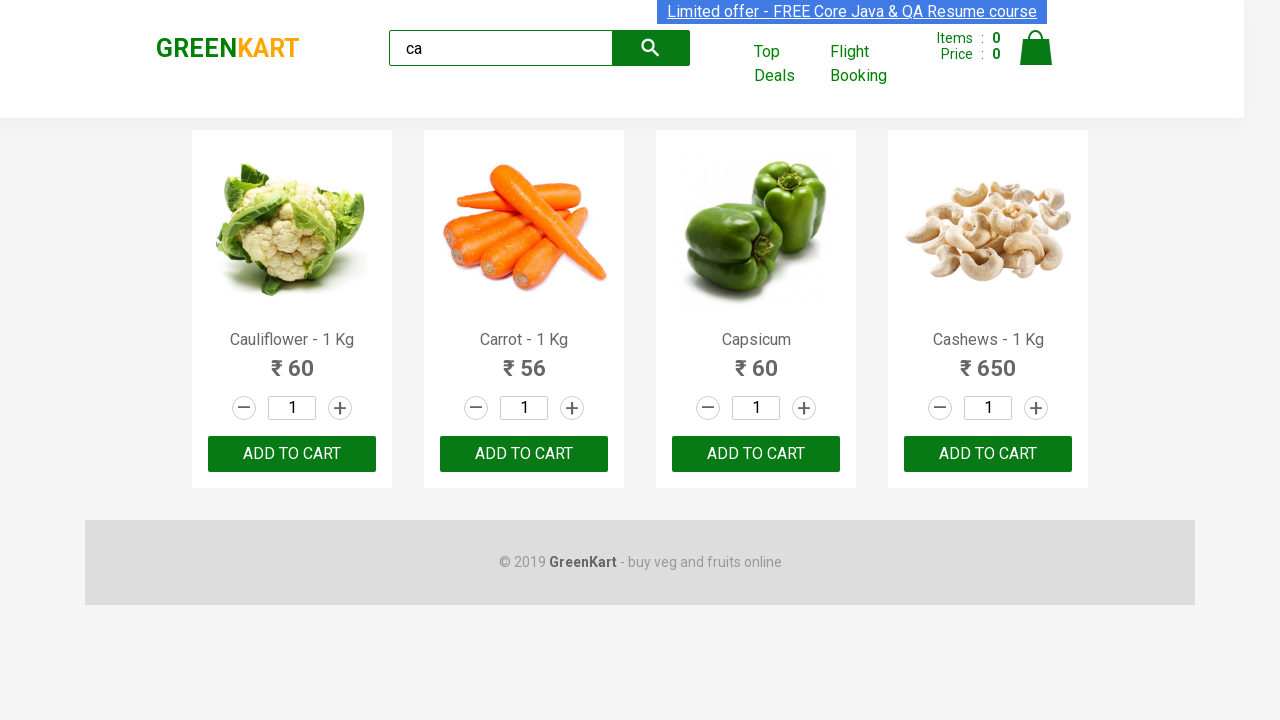

Located all product elements on the page
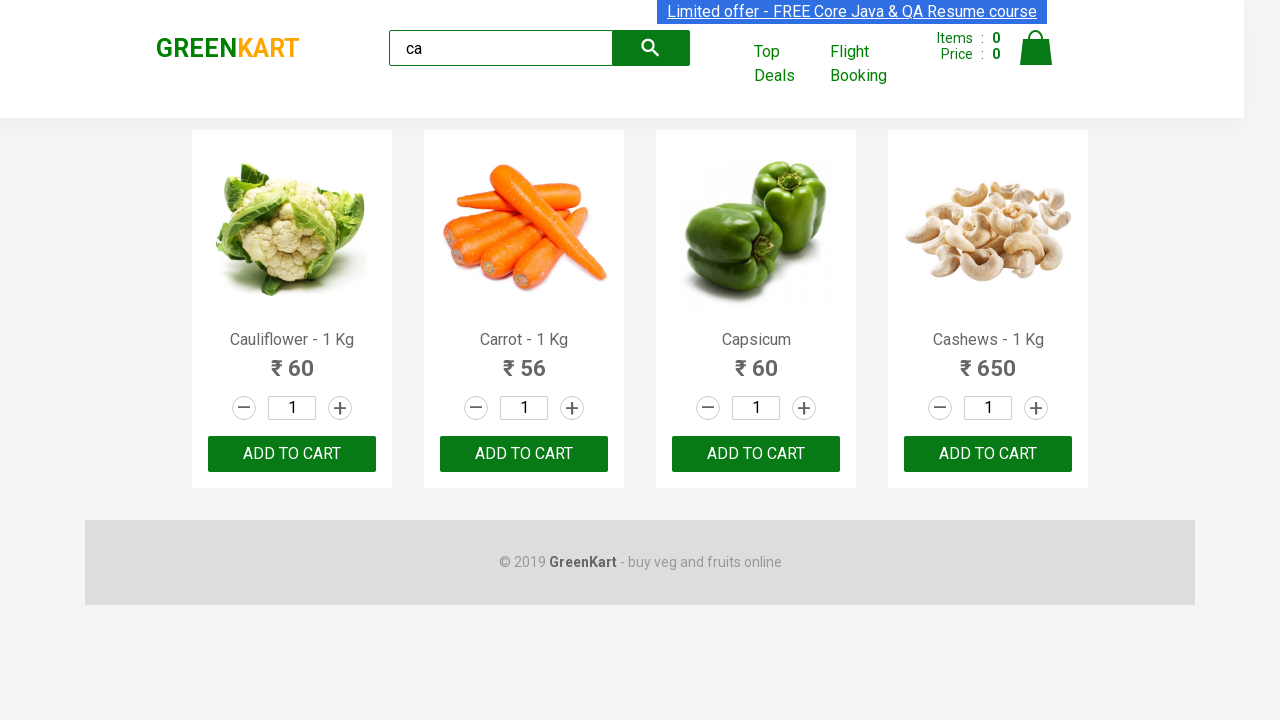

Retrieved product name: Cauliflower - 1 Kg
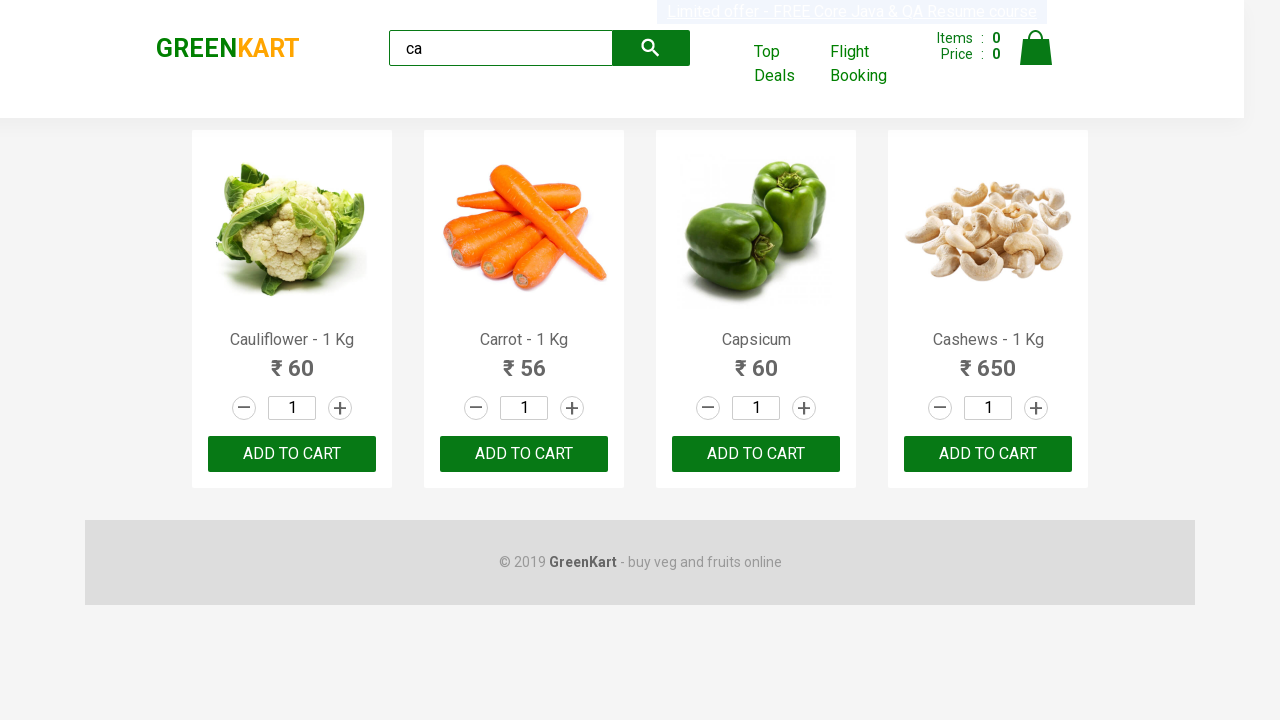

Retrieved product name: Carrot - 1 Kg
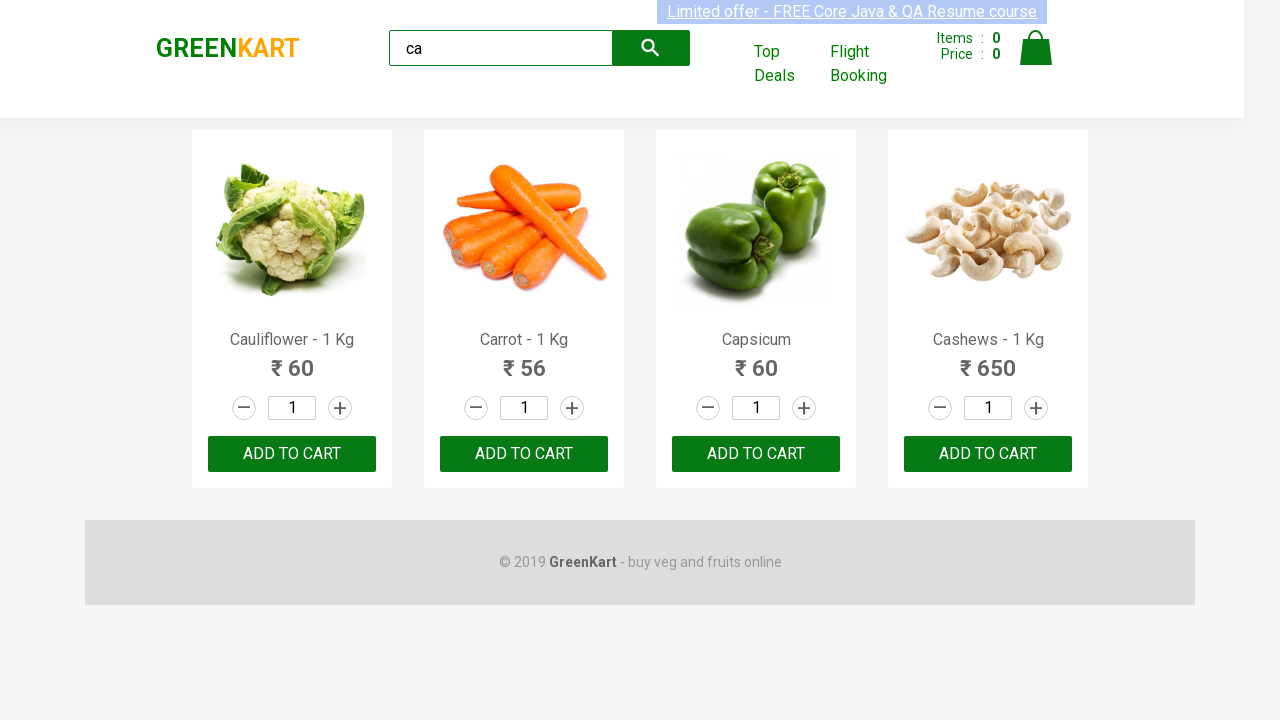

Retrieved product name: Capsicum
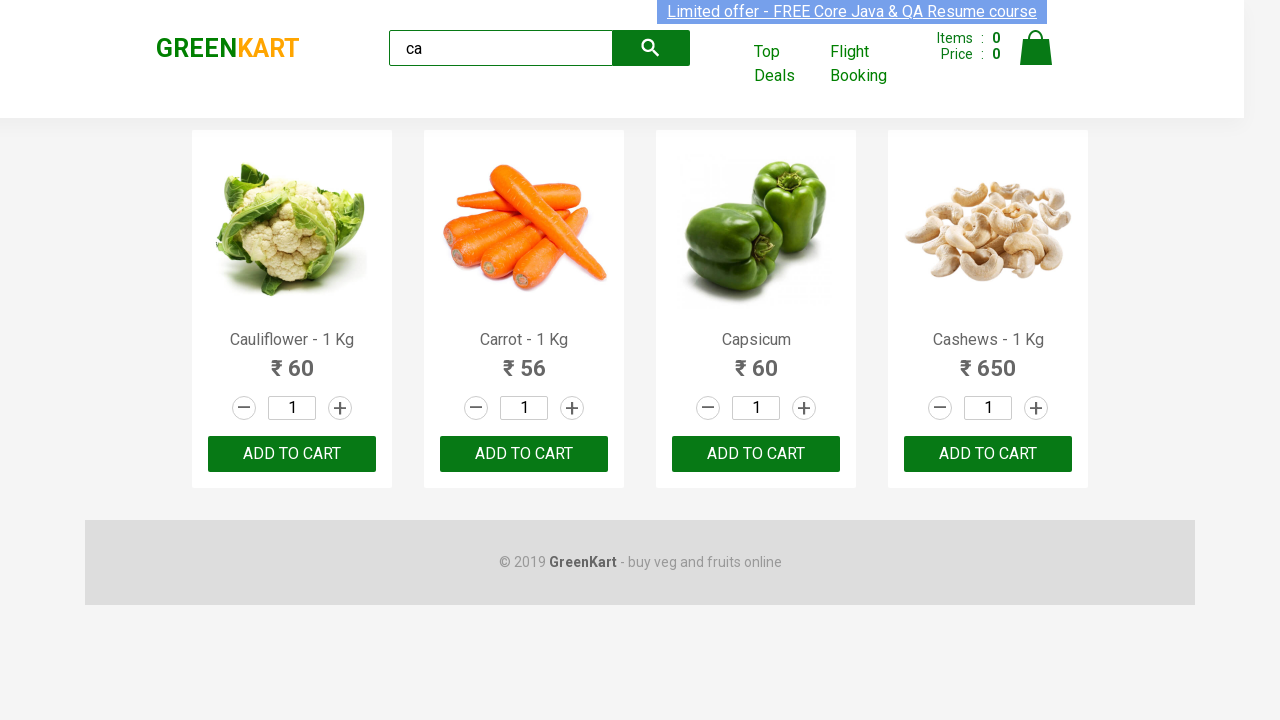

Retrieved product name: Cashews - 1 Kg
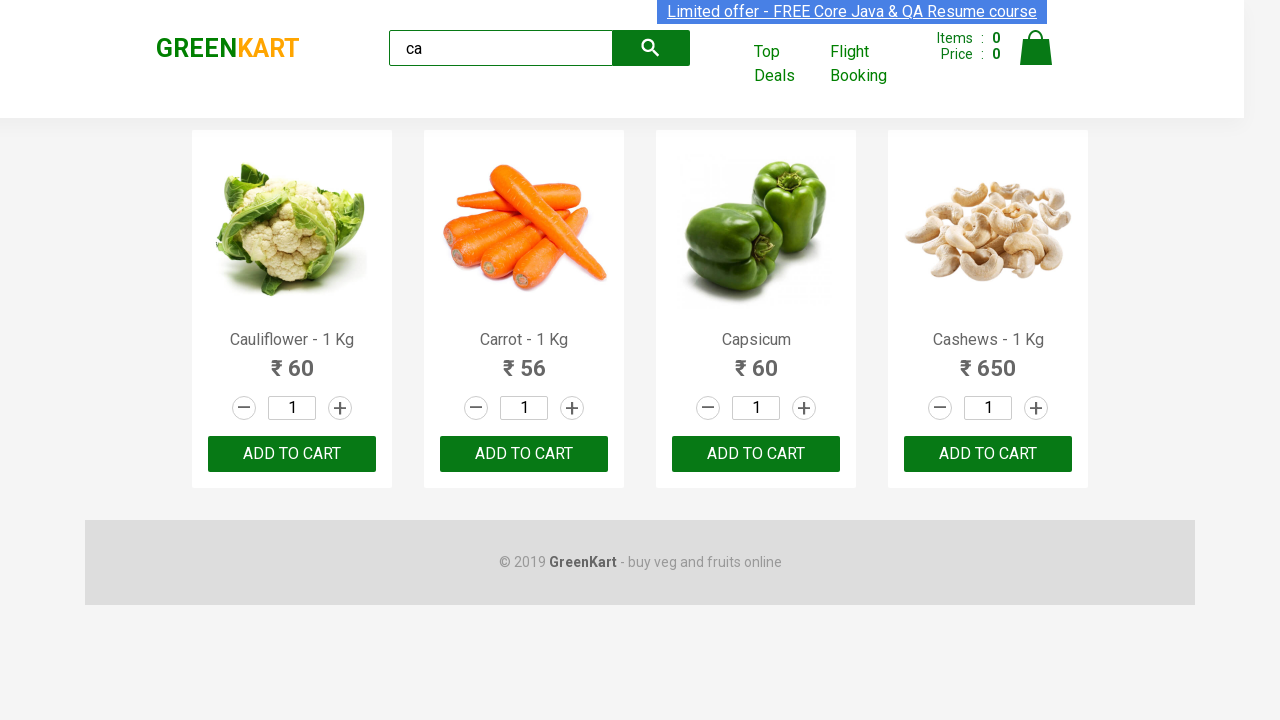

Clicked 'Add to Cart' button for Cashews product at (988, 454) on .products .product >> nth=3 >> button
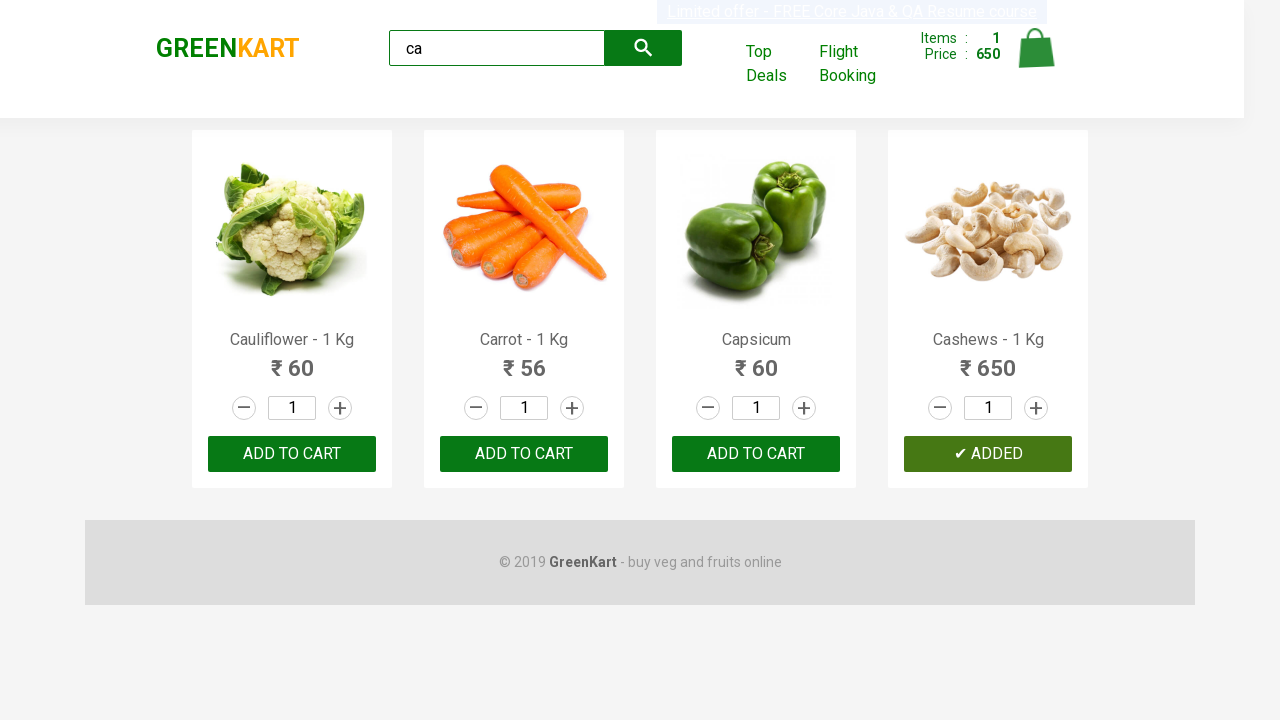

Clicked cart icon to view cart at (1036, 48) on .cart-icon > img
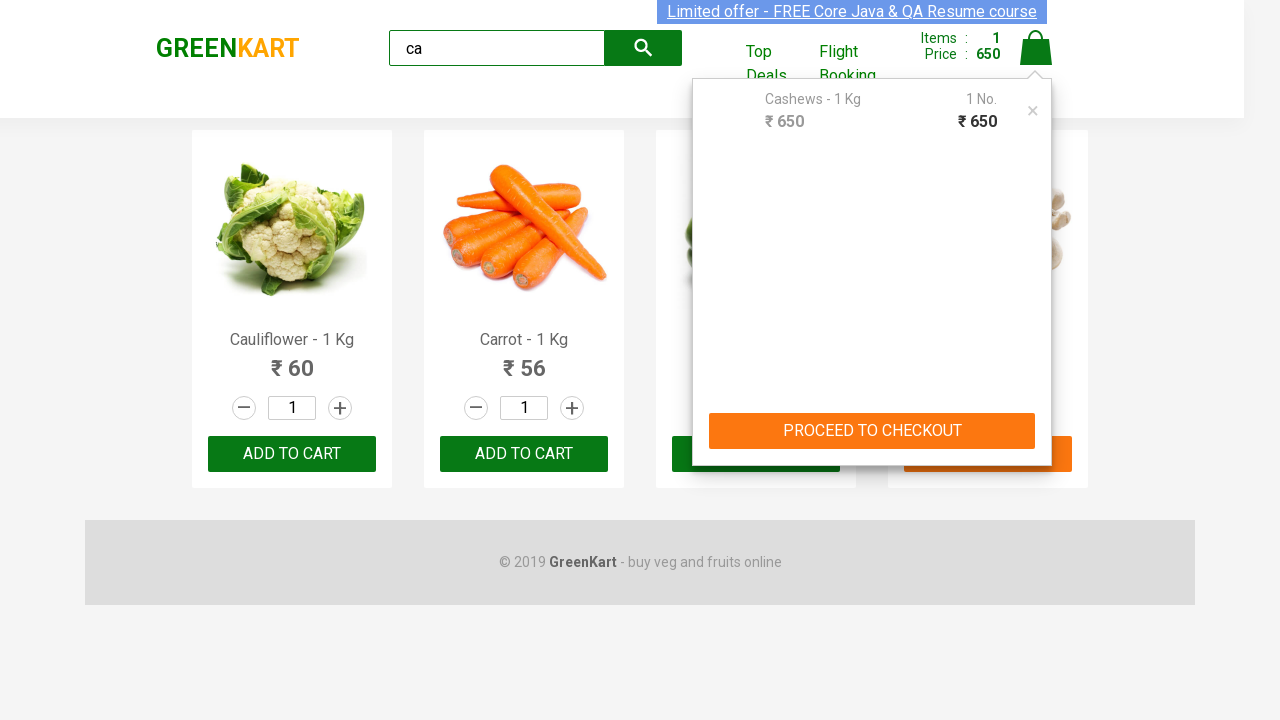

Clicked 'PROCEED TO CHECKOUT' button at (872, 431) on text=PROCEED TO CHECKOUT
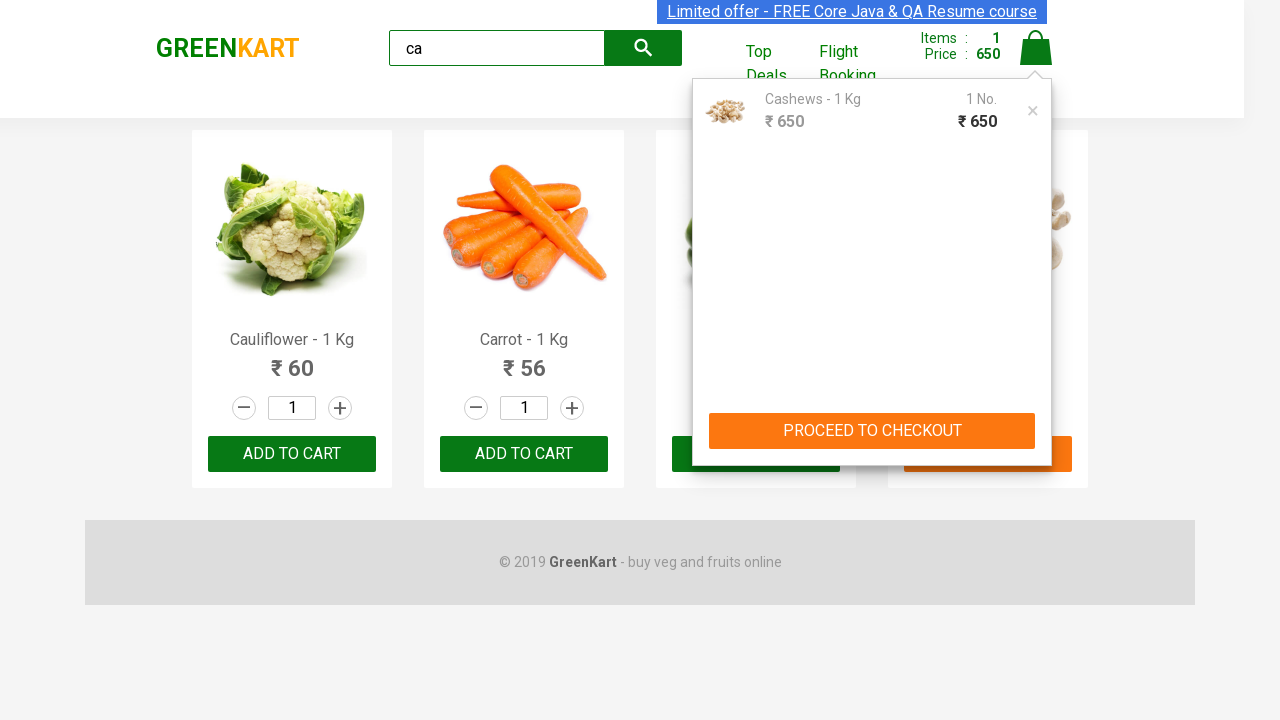

Clicked 'Place Order' button to complete checkout at (1036, 420) on text=Place Order
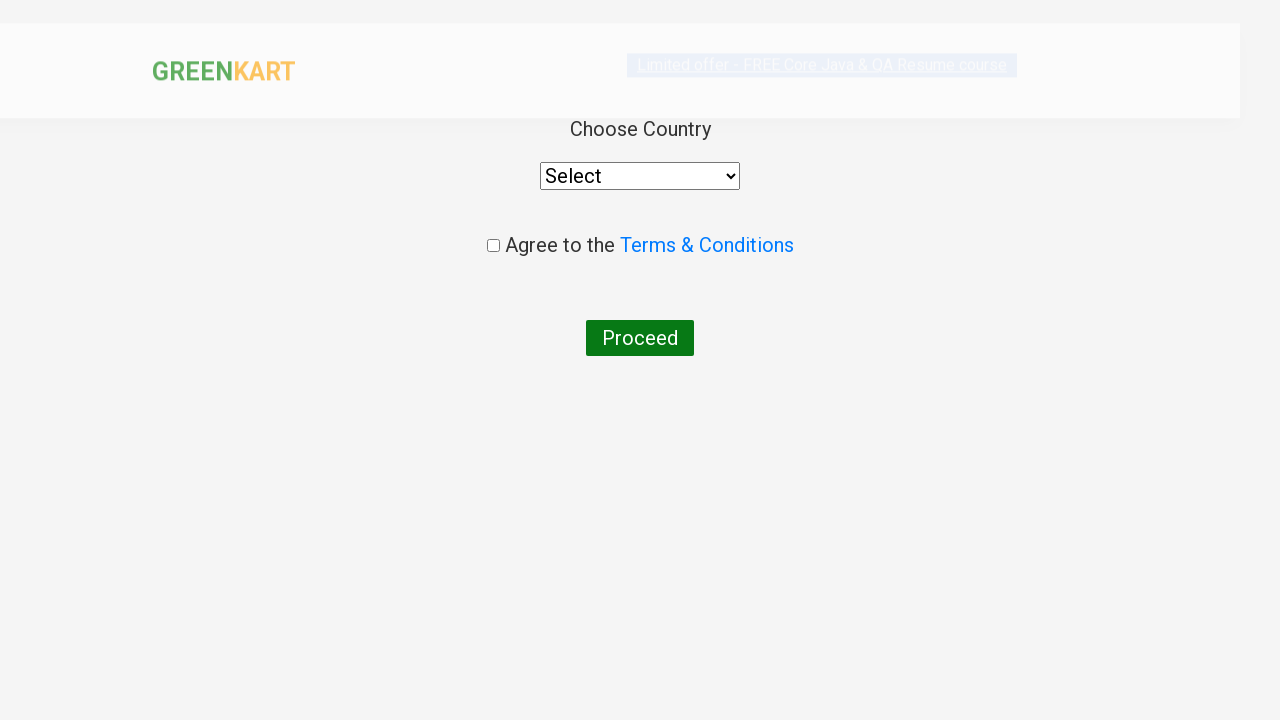

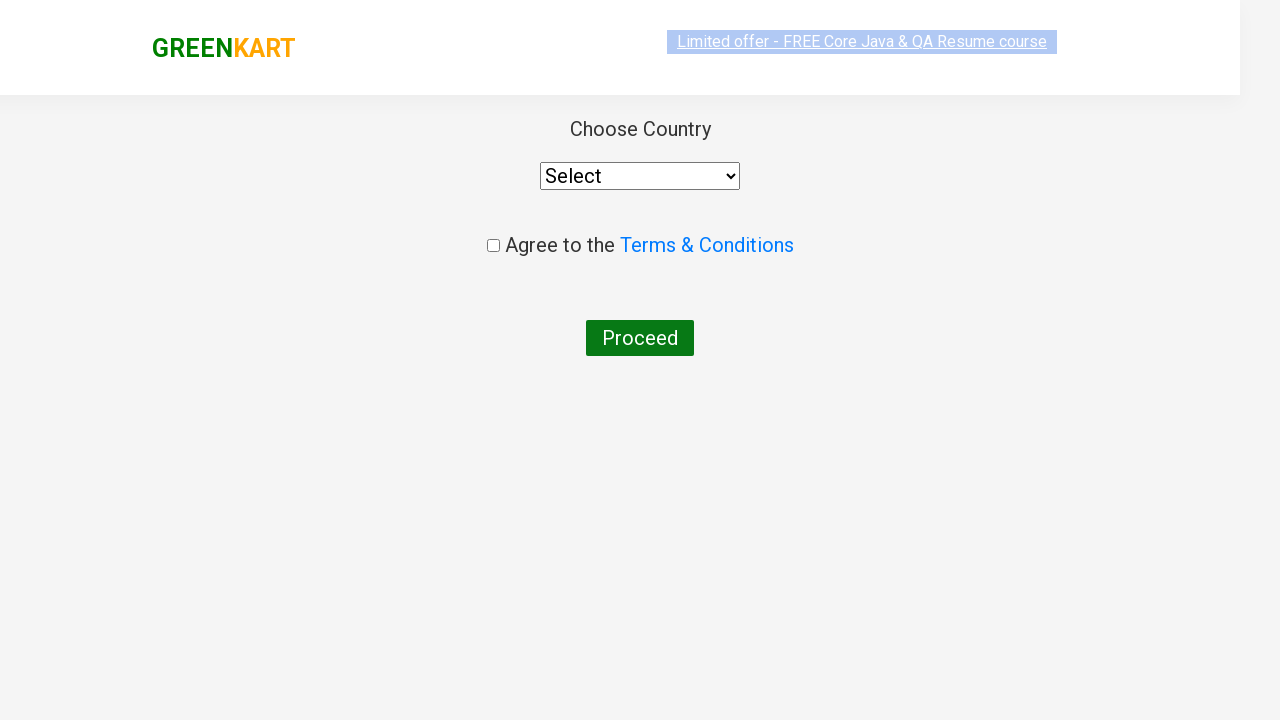